Automates a typing practice website by typing sample text strings into the active typing area, simulating a user practicing typing with backspace corrections.

Starting URL: https://dazi.kukuw.com/?tdsourcetag=s_pctim_aiomsg

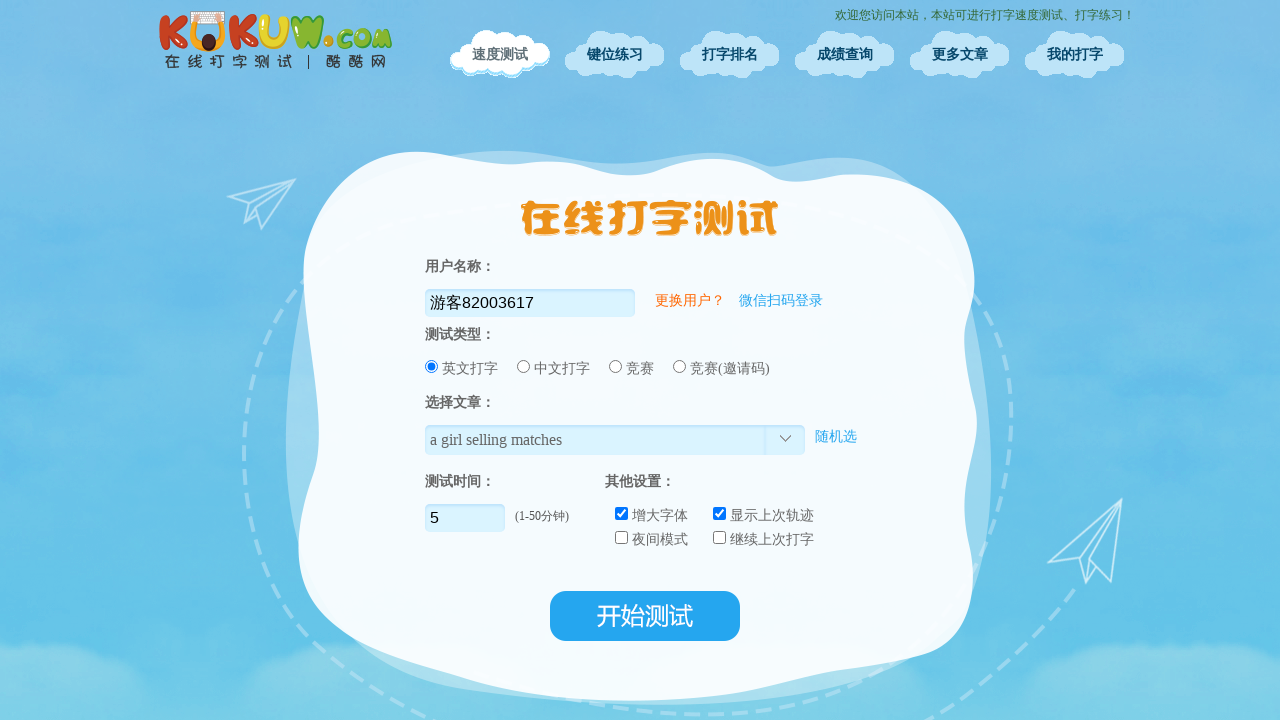

Waited 5 seconds for typing test page to fully load
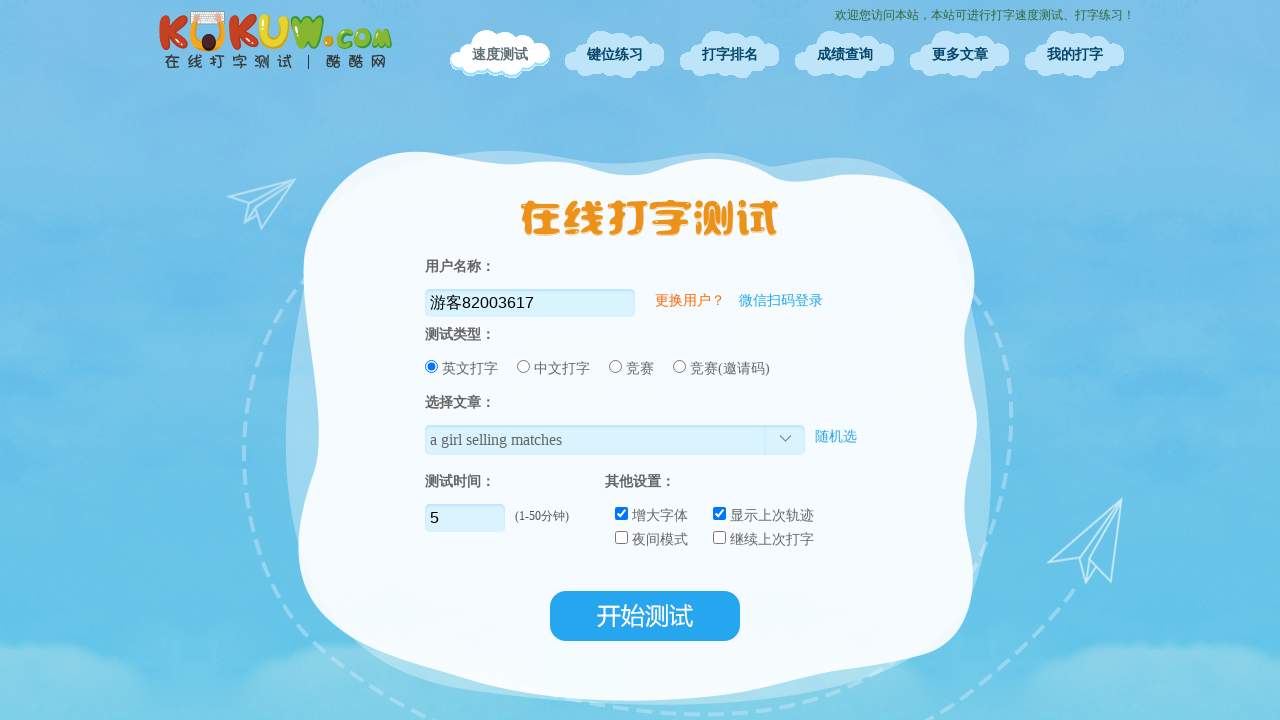

Typed text: '这是一个测试文本'
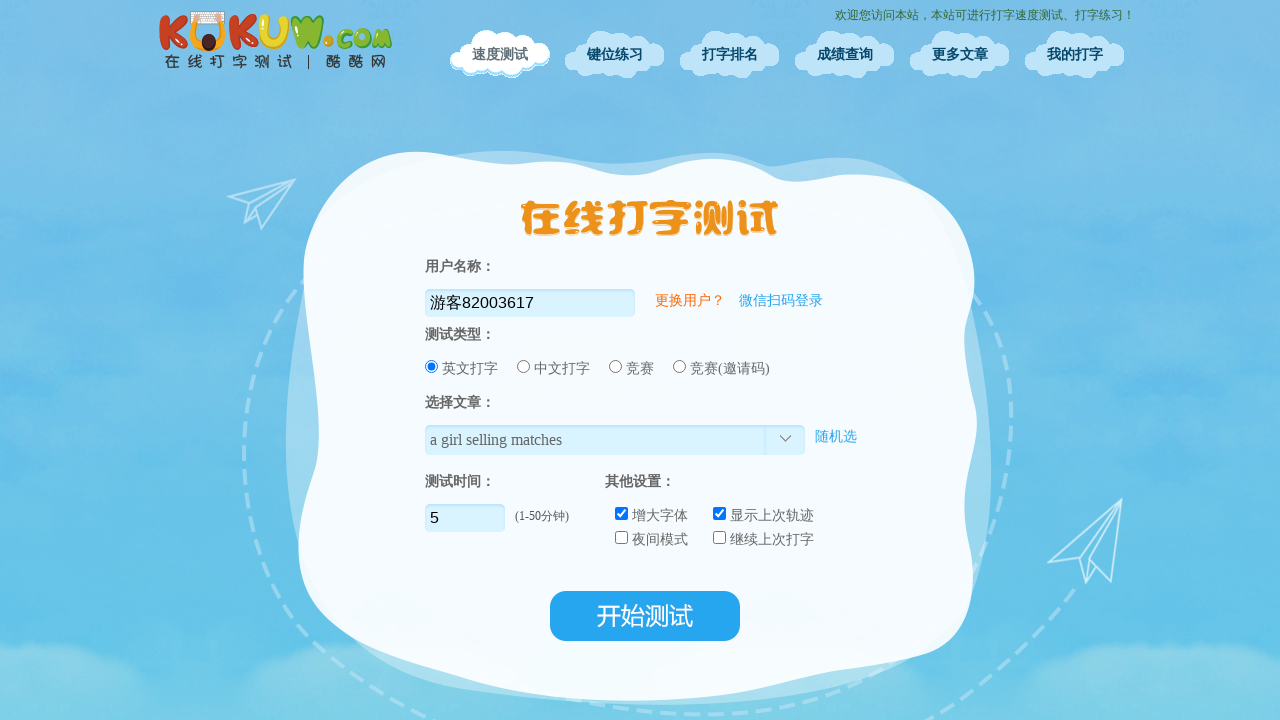

Pressed Backspace 3 times to simulate corrections
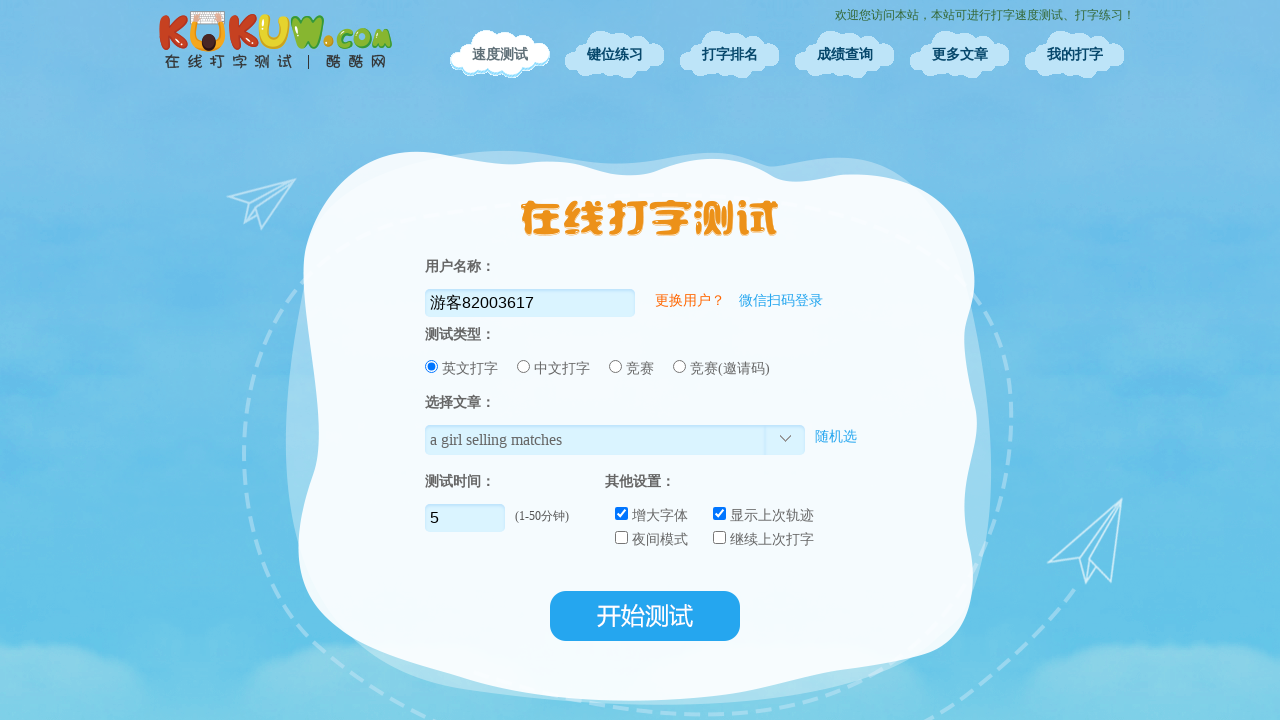

Typed last 3 characters: '试文本'
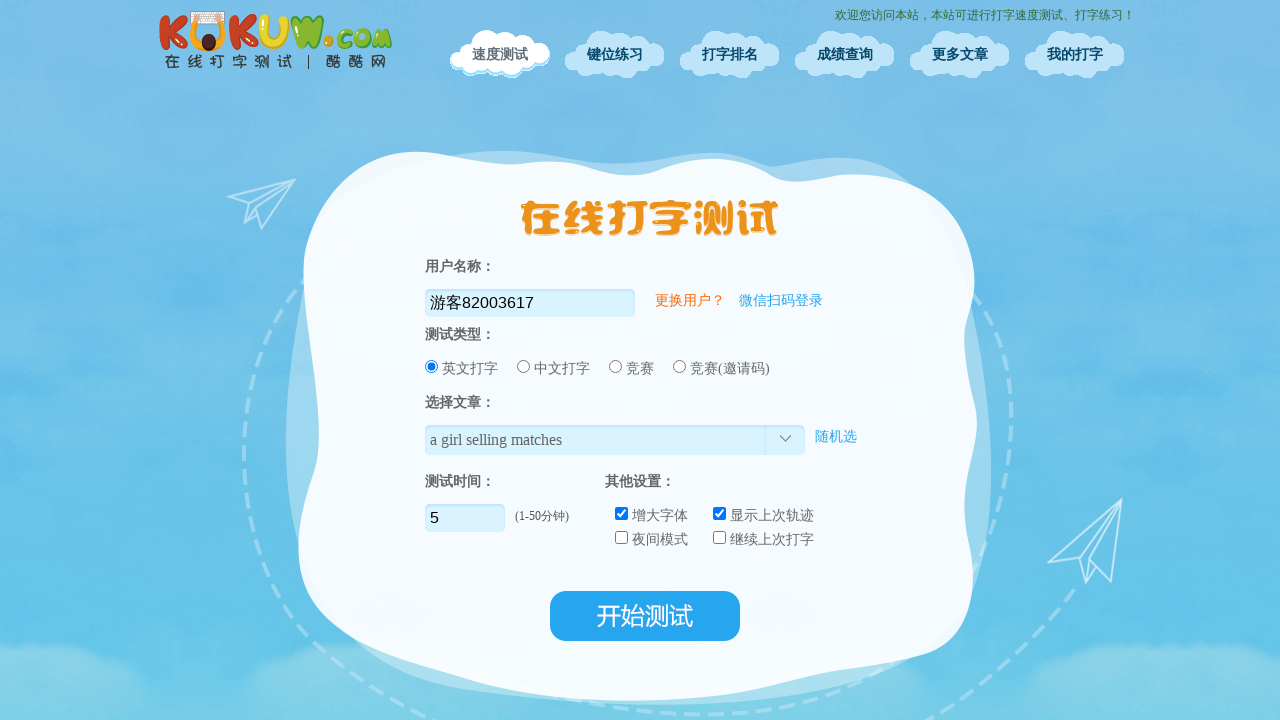

Waited 2 seconds before typing next line
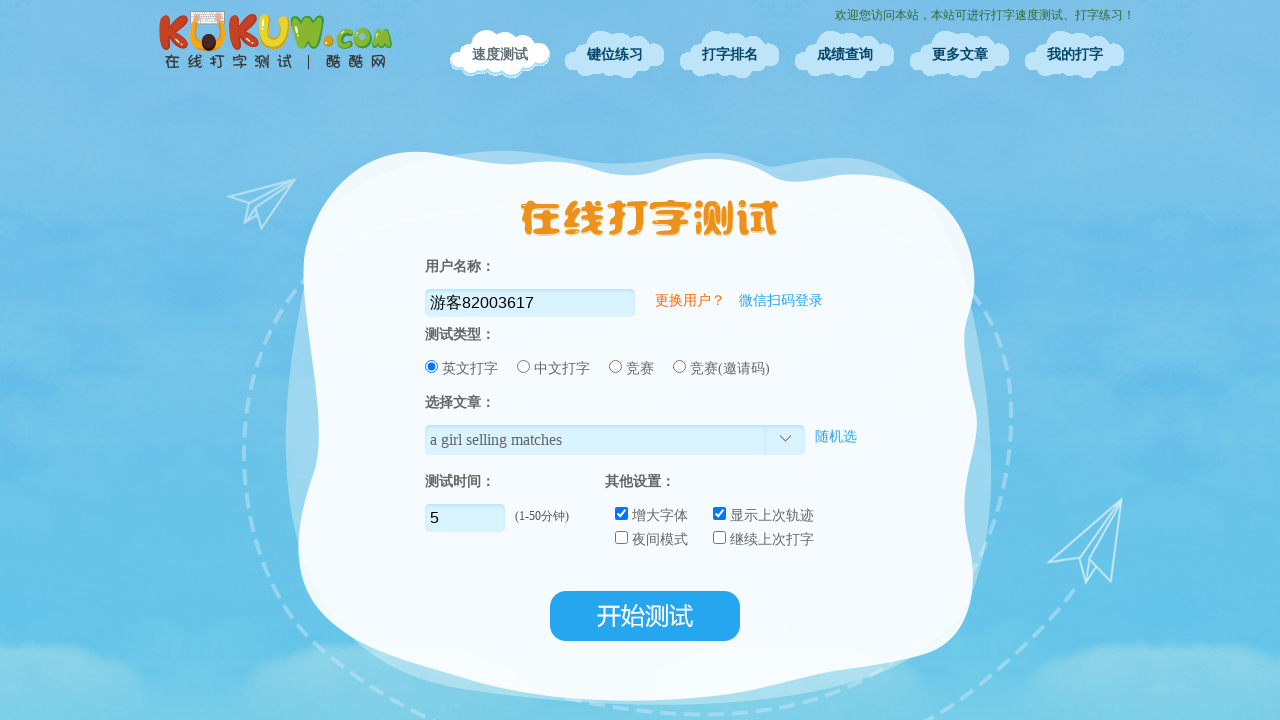

Typed text: '打字练习很有趣'
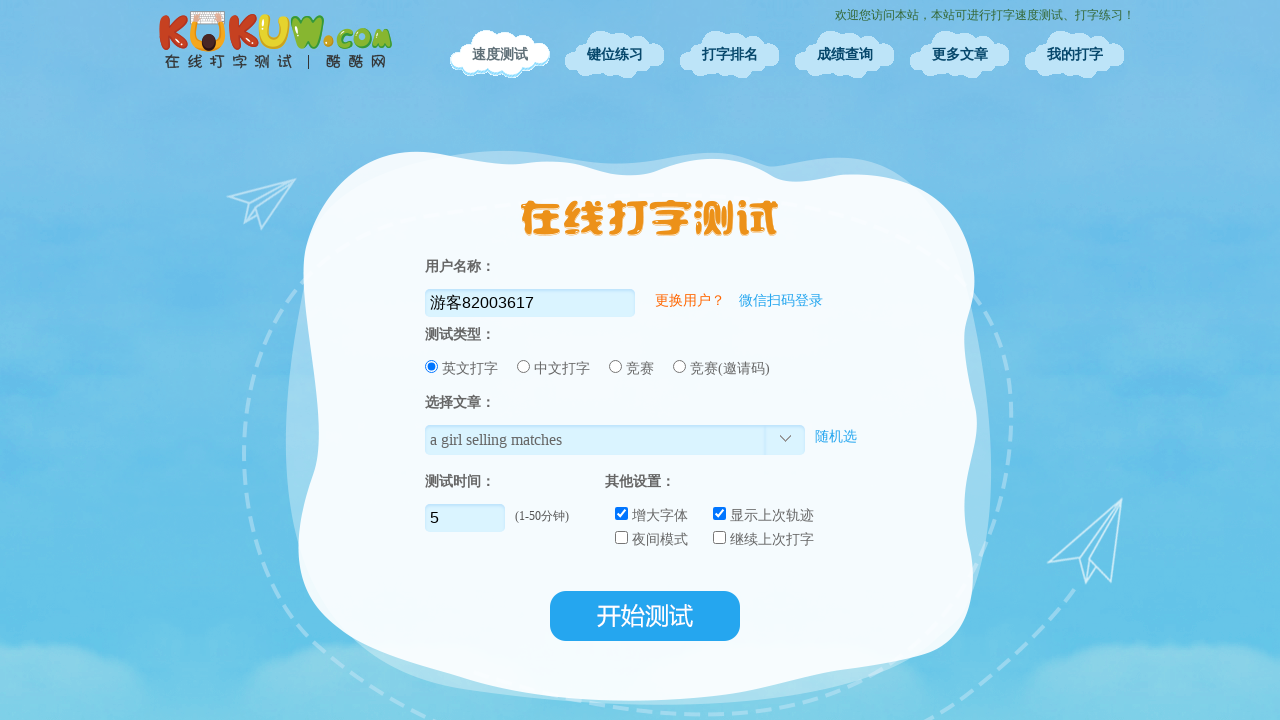

Pressed Backspace 3 times to simulate corrections
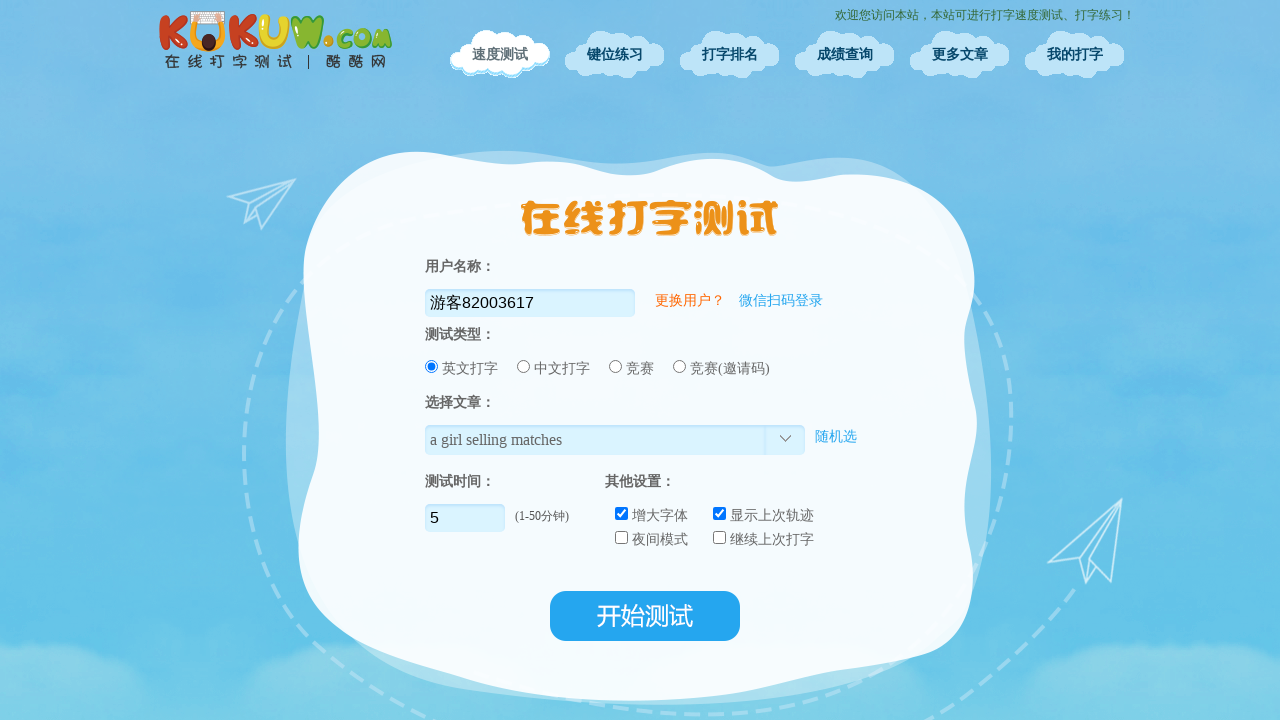

Typed last 3 characters: '很有趣'
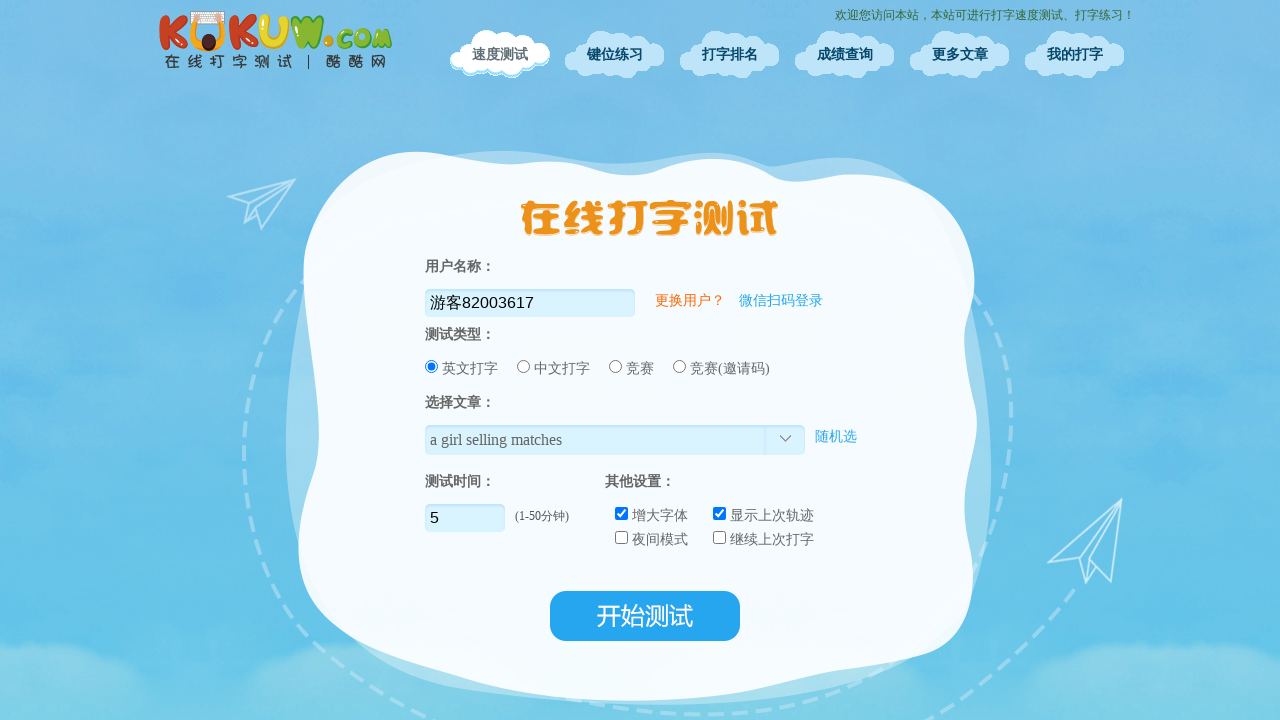

Waited 2 seconds before typing next line
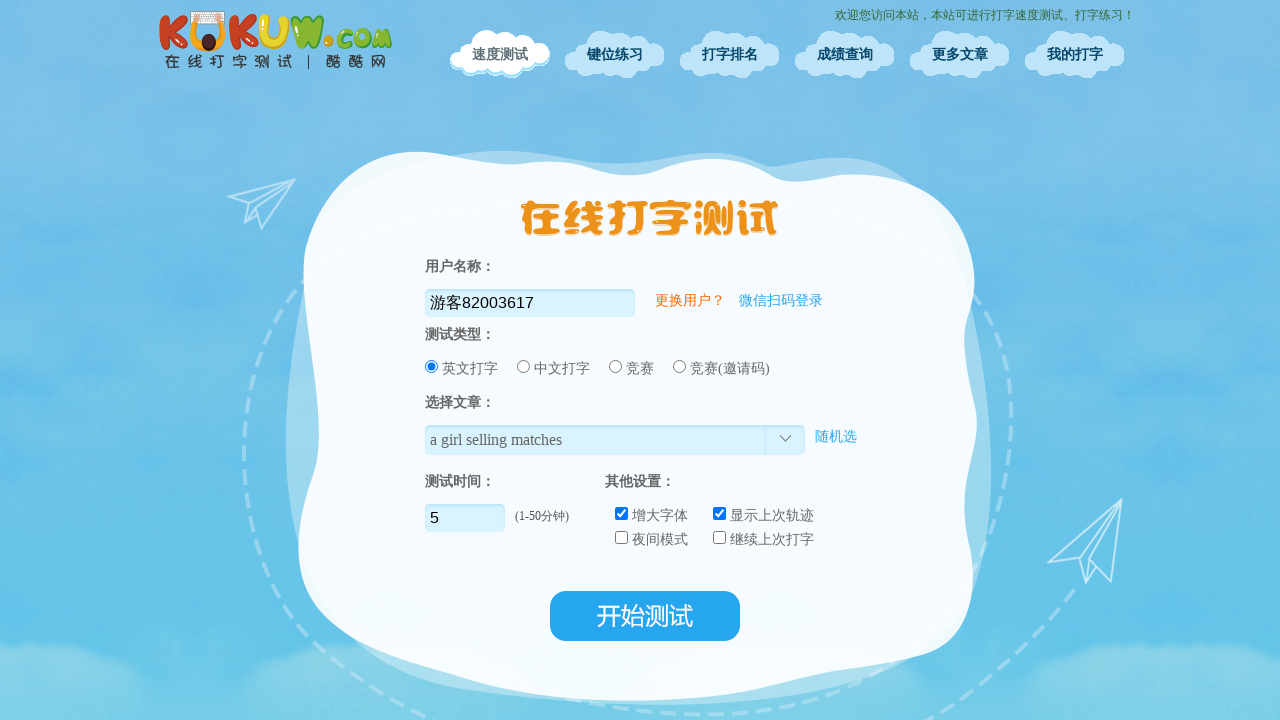

Typed text: '学习打字需要耐心'
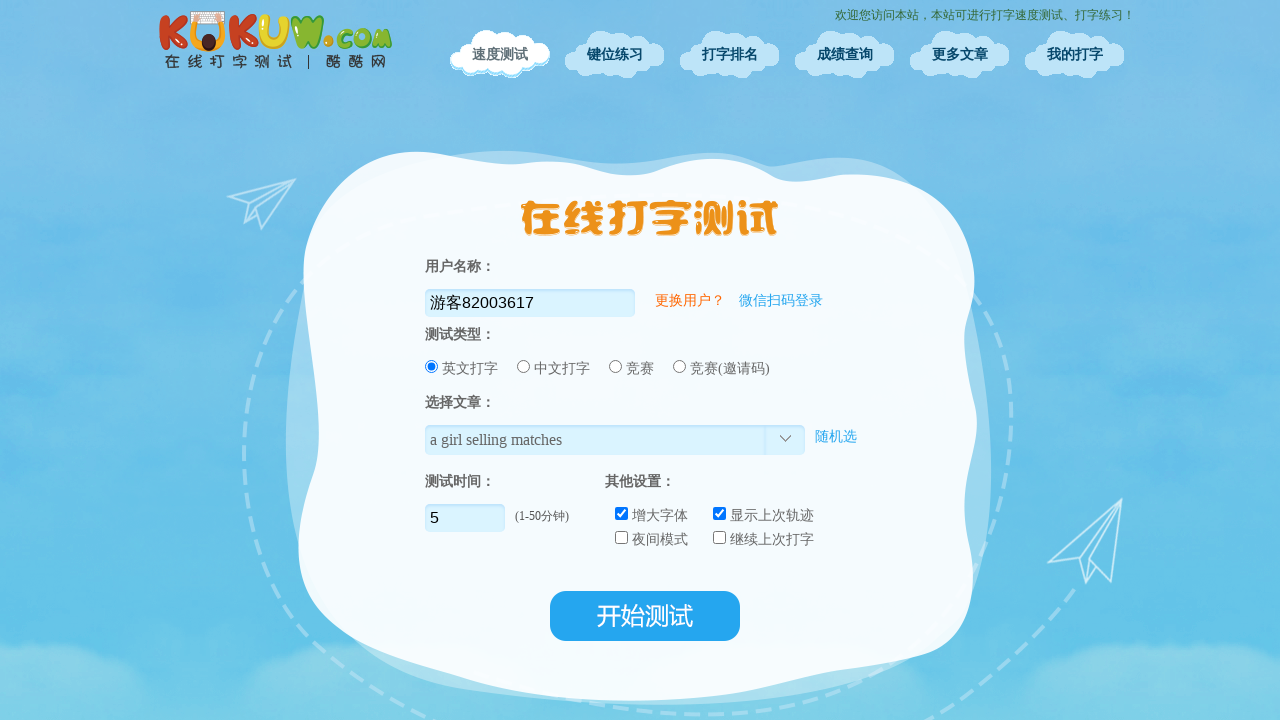

Pressed Backspace 3 times to simulate corrections
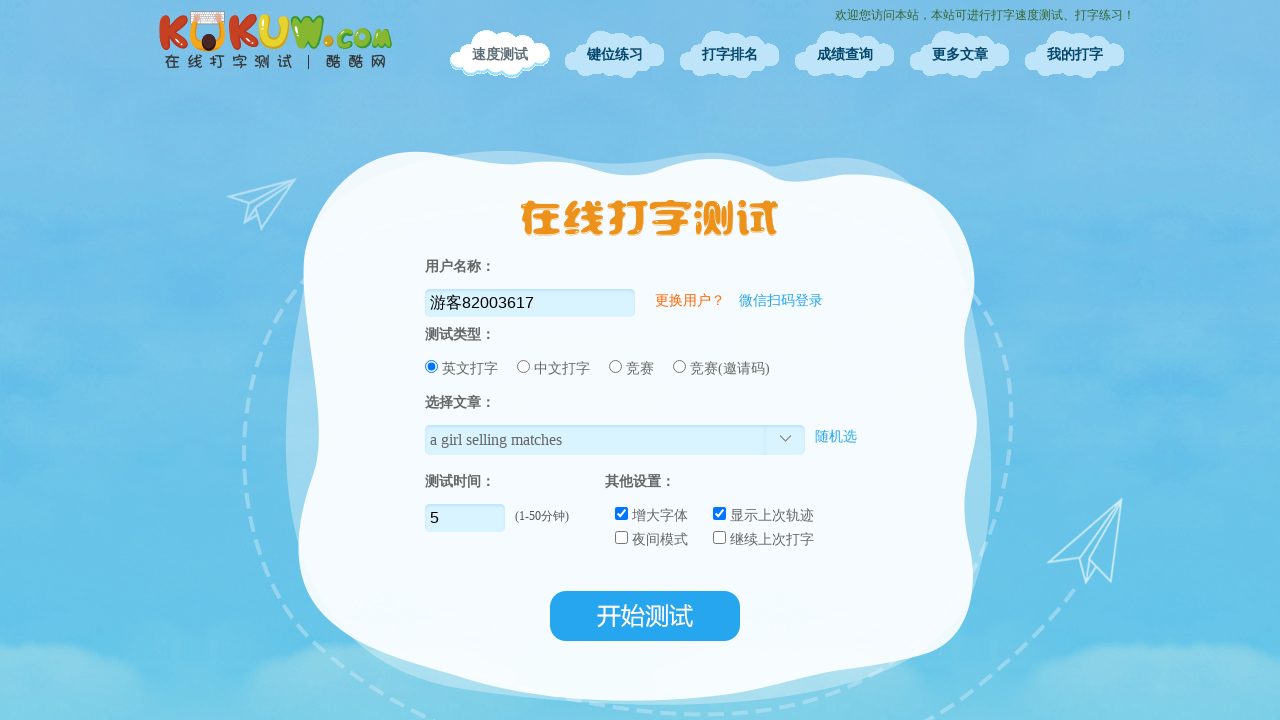

Typed last 3 characters: '要耐心'
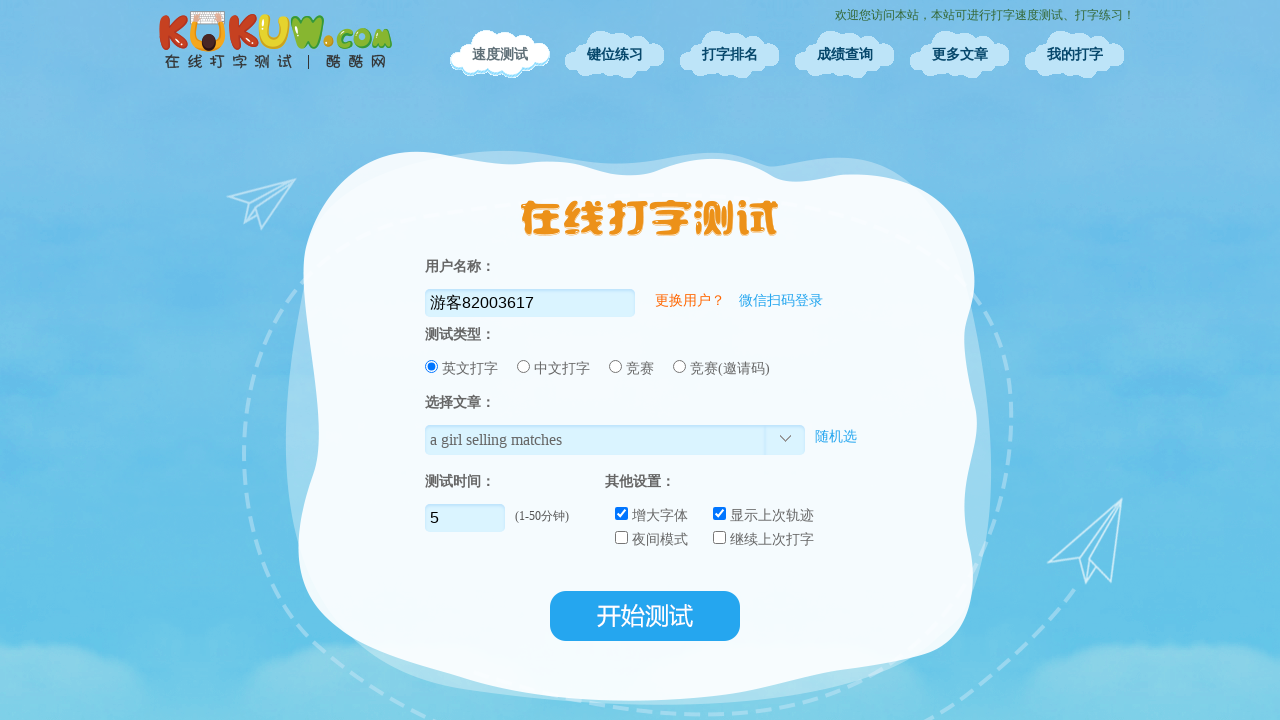

Waited 2 seconds before typing next line
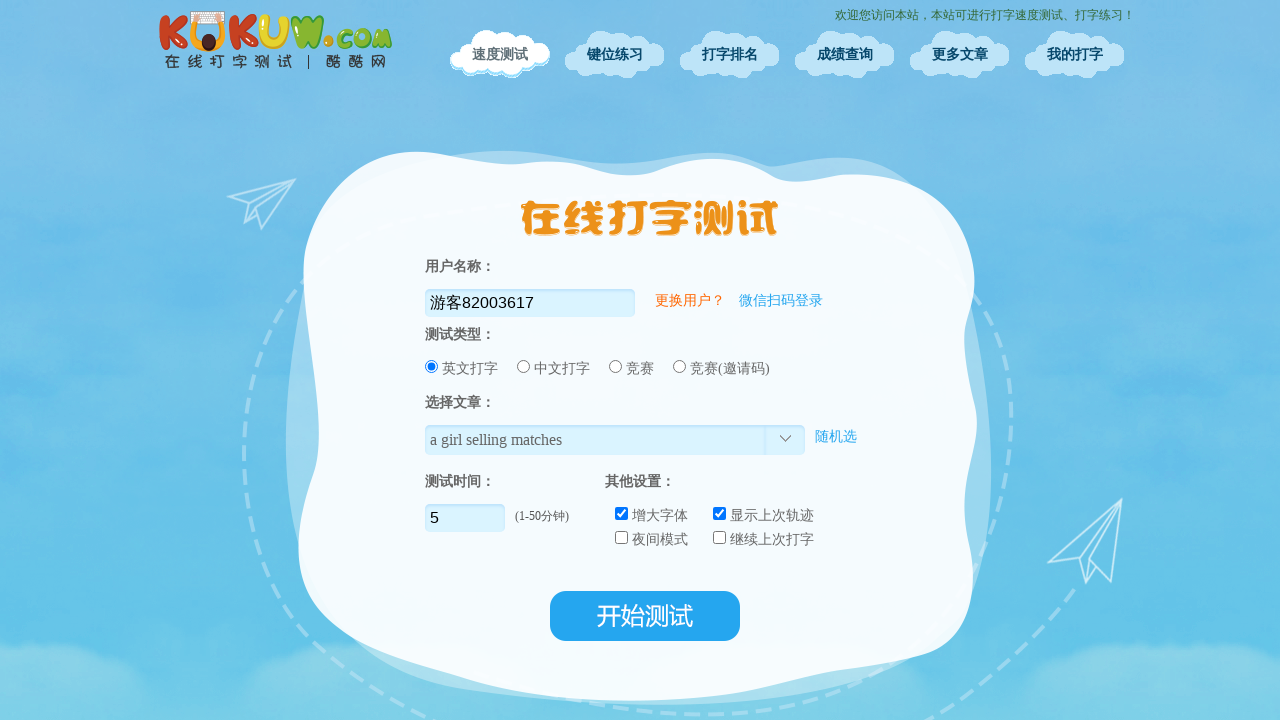

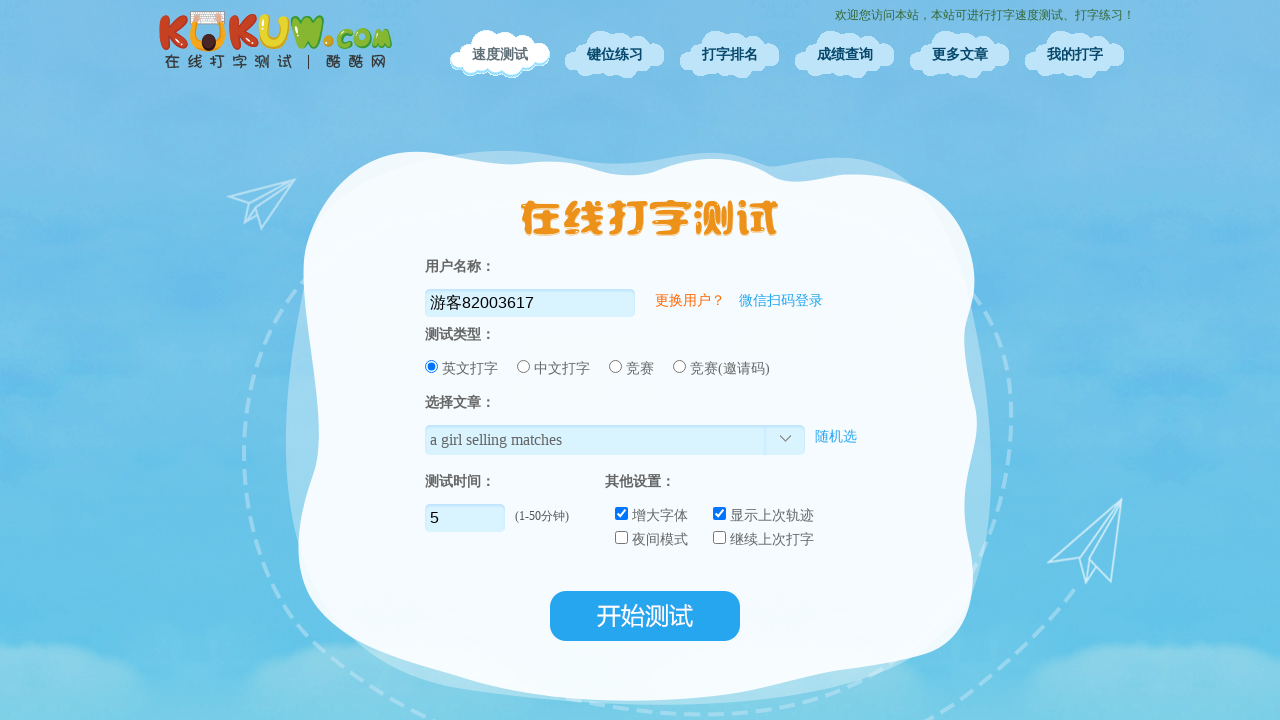